Tests registration form validation by submitting with invalid data (Cyrillic characters in first name)

Starting URL: https://www.sharelane.com/cgi-bin/register.py?page=1&zip_code=1234567890

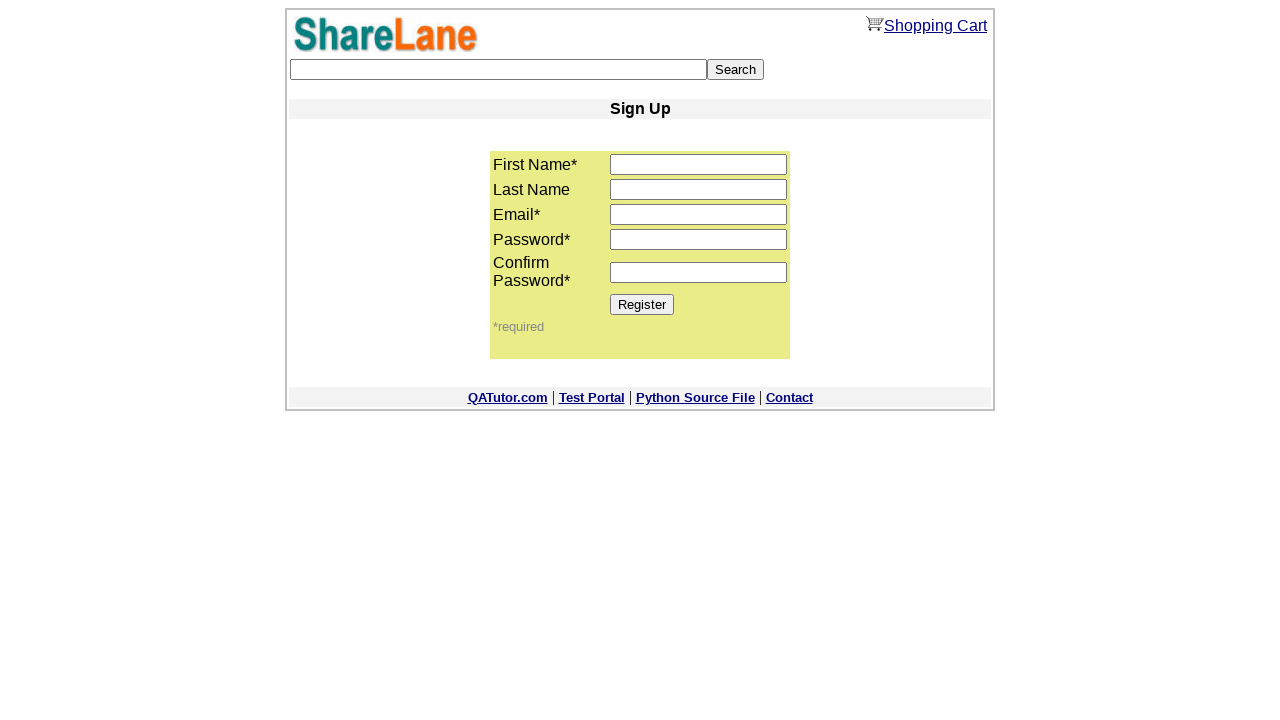

Filled first name field with Cyrillic characters 'Марина' on input[name='first_name']
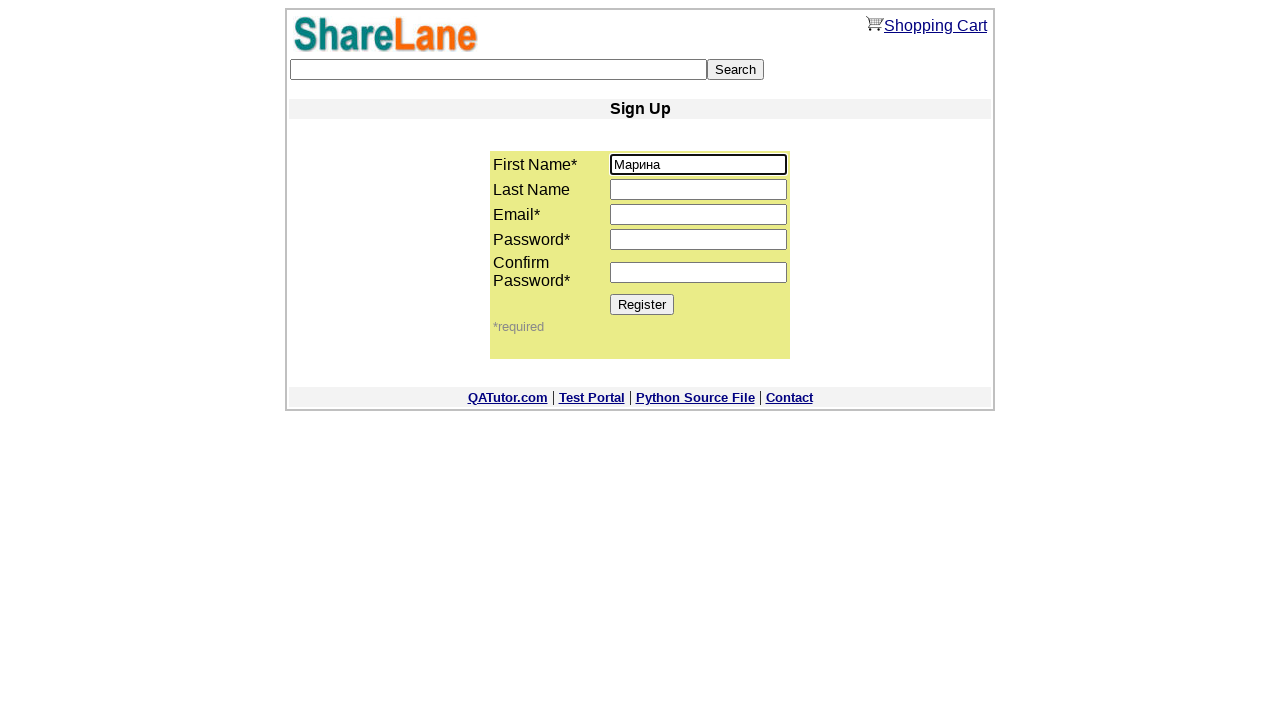

Filled last name field with 'Kopbb' on input[name='last_name']
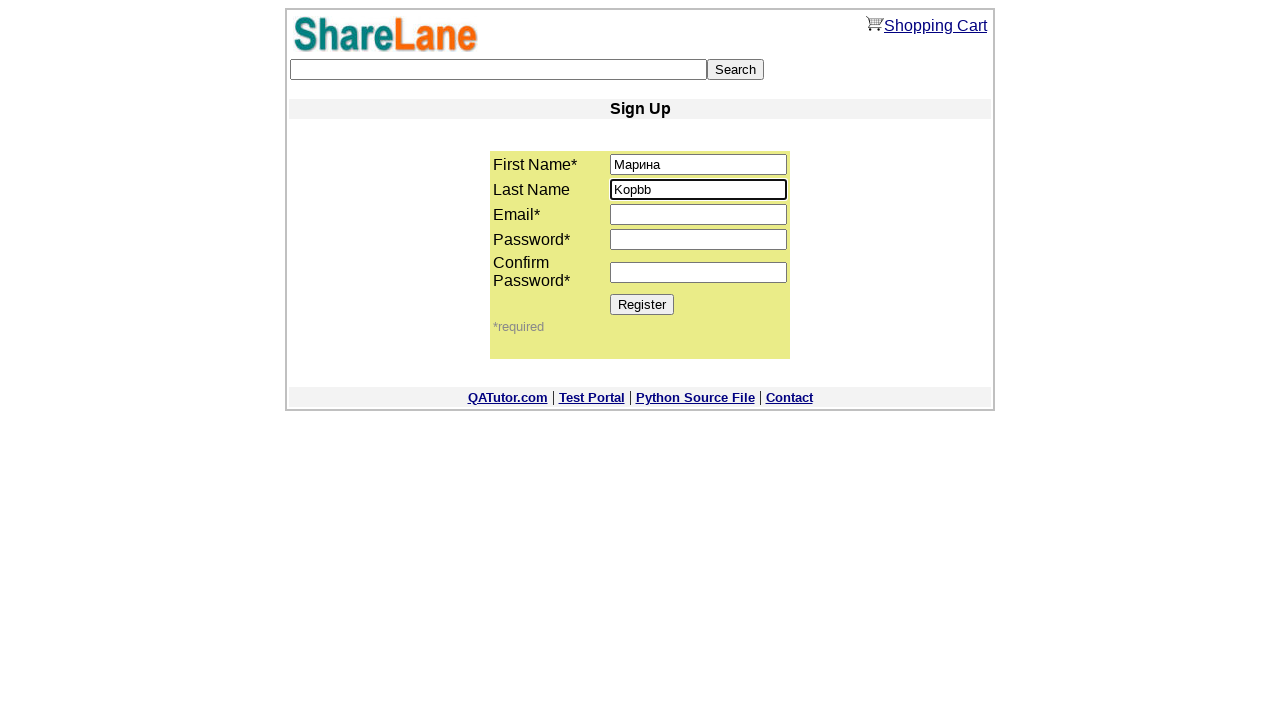

Filled email field with 'Kopbb@tyu.ru' on input[name='email']
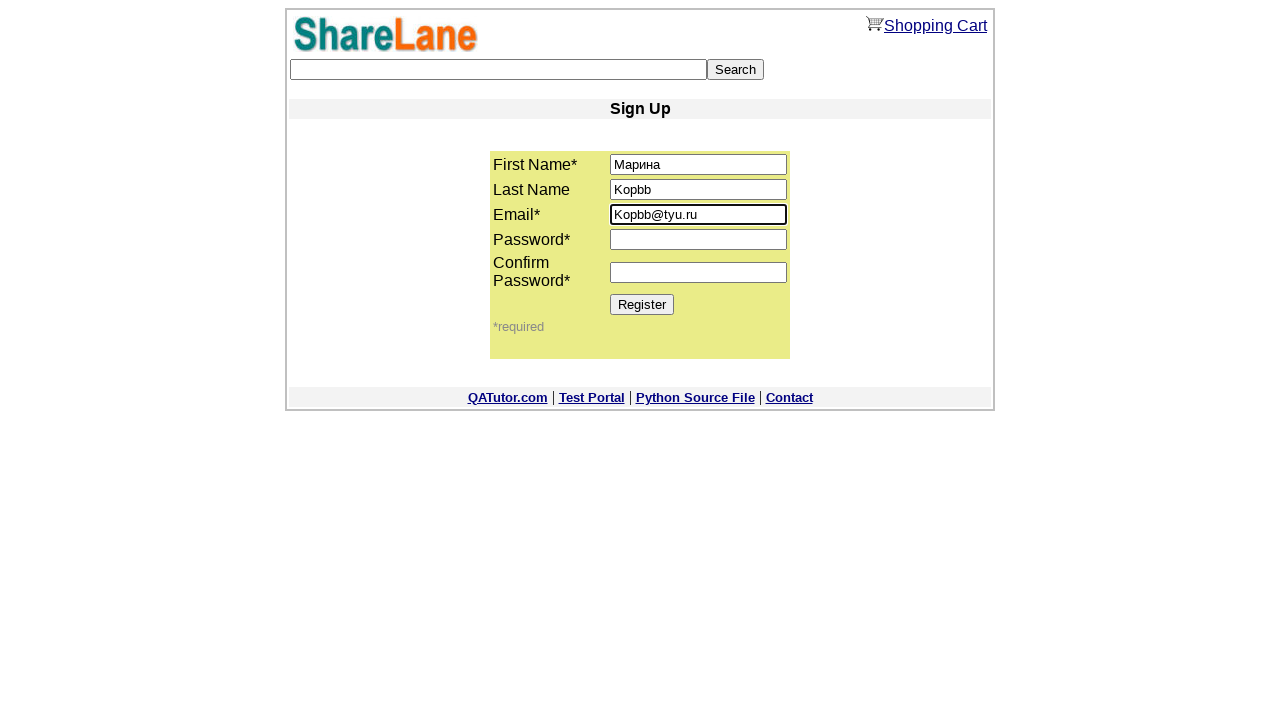

Filled password field with '12345' on input[name='password1']
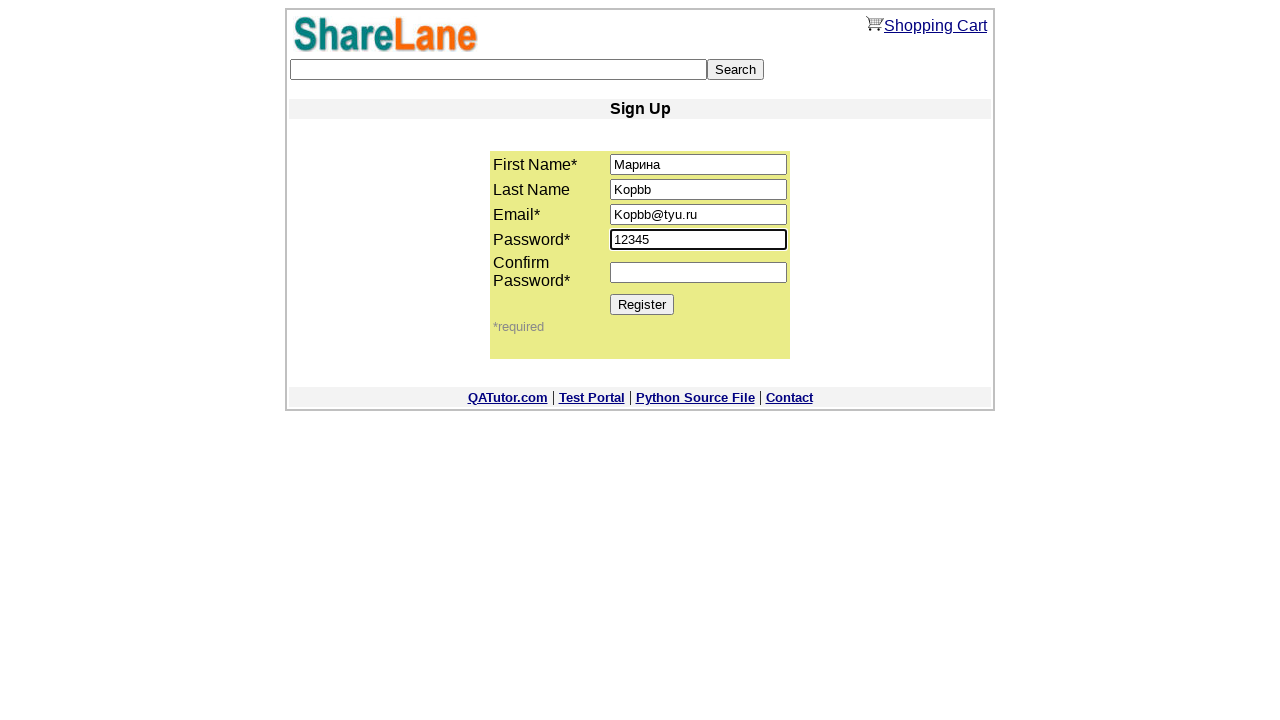

Filled password confirmation field with '12345' on input[name='password2']
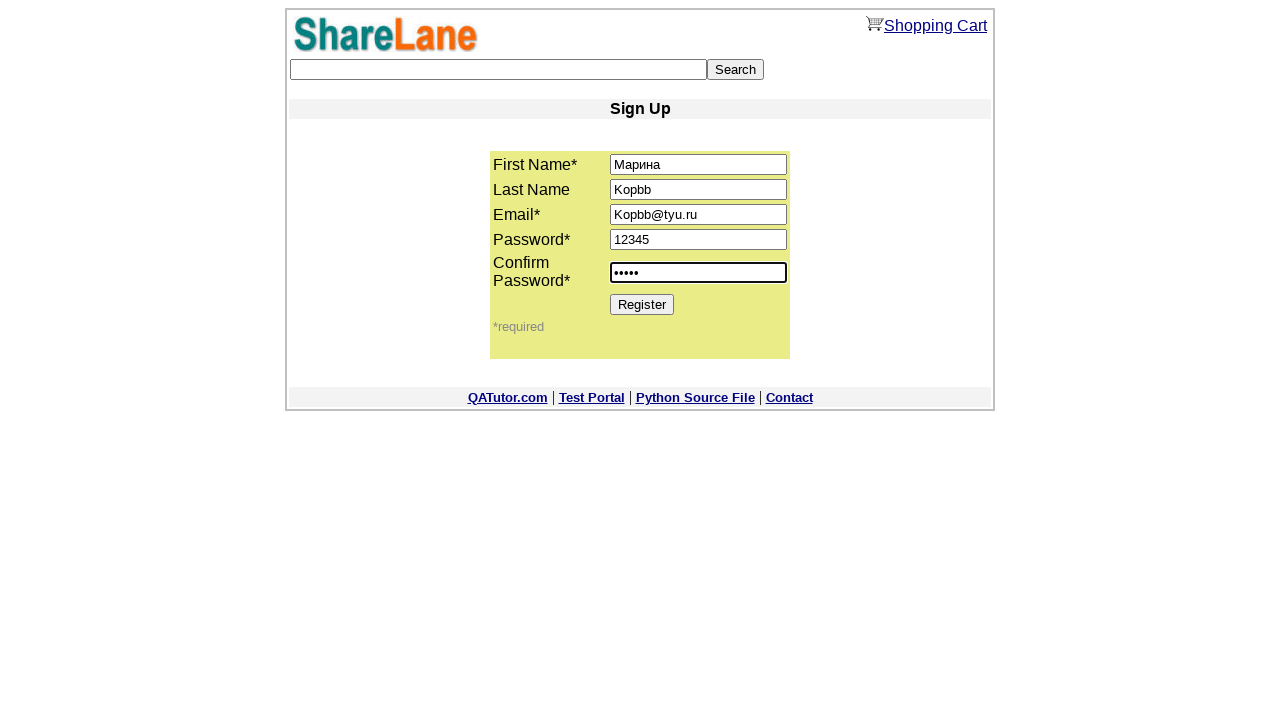

Clicked Register button to submit form with invalid data at (642, 304) on input[value='Register']
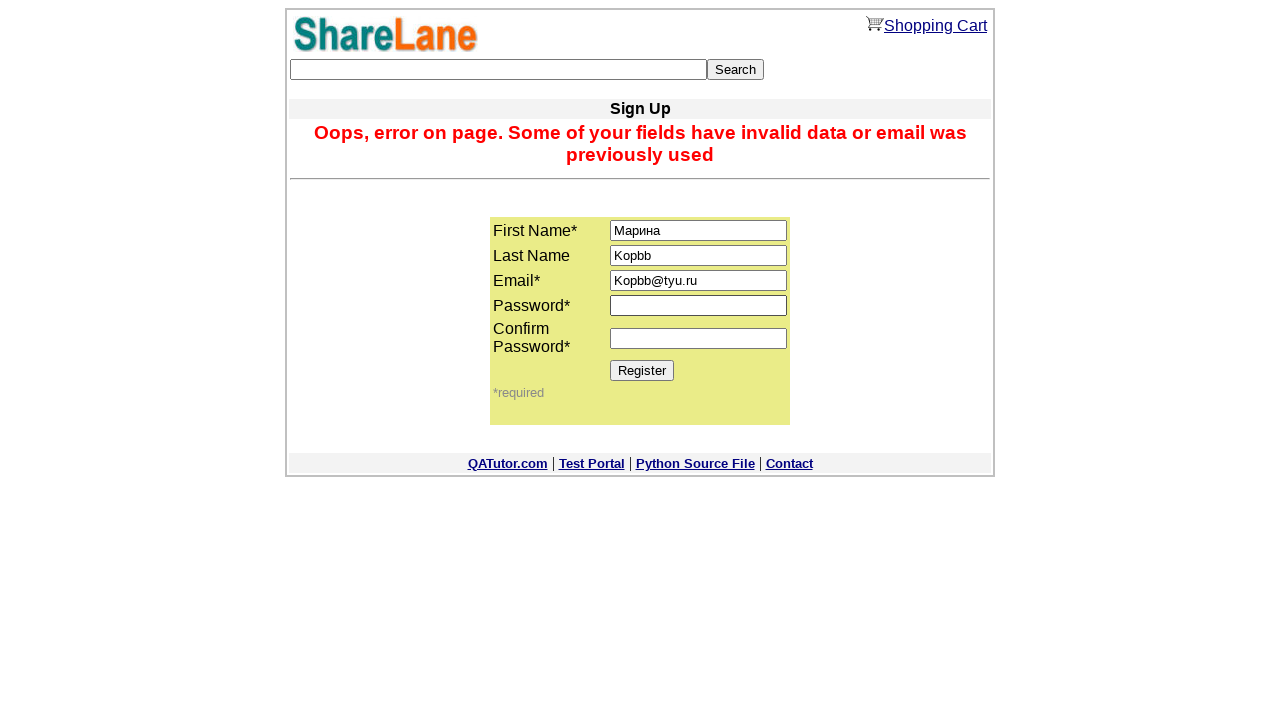

Error message appeared confirming form validation failed for Cyrillic characters
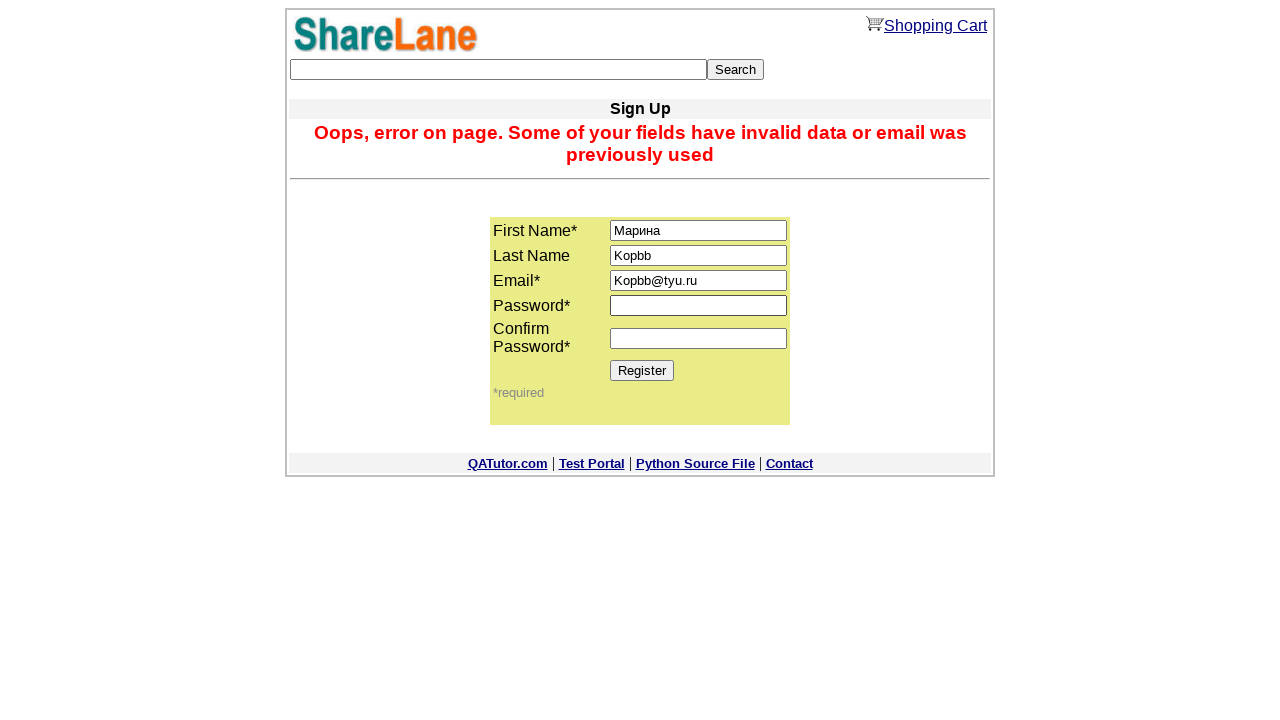

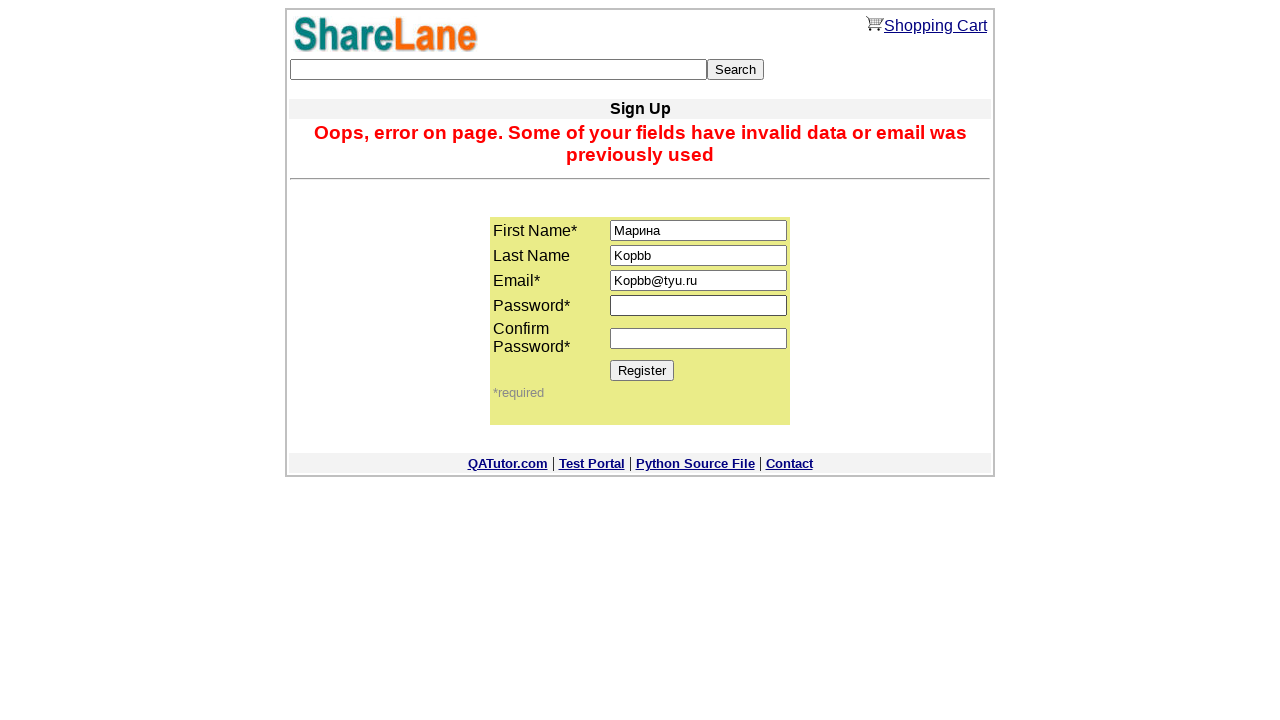